Tests add and remove element functionality by clicking buttons to add elements and then removing them one by one

Starting URL: https://the-internet.herokuapp.com/add_remove_elements/

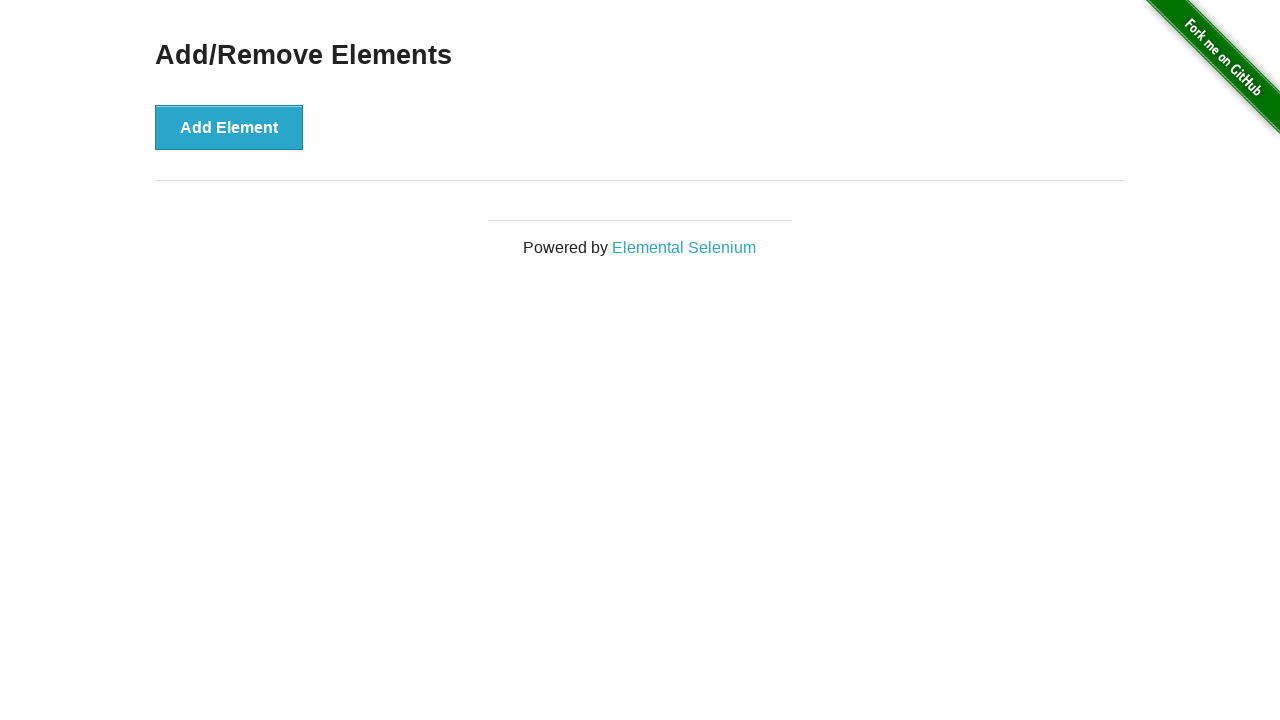

Clicked add element button (first click) at (229, 127) on button[onclick="addElement()"]
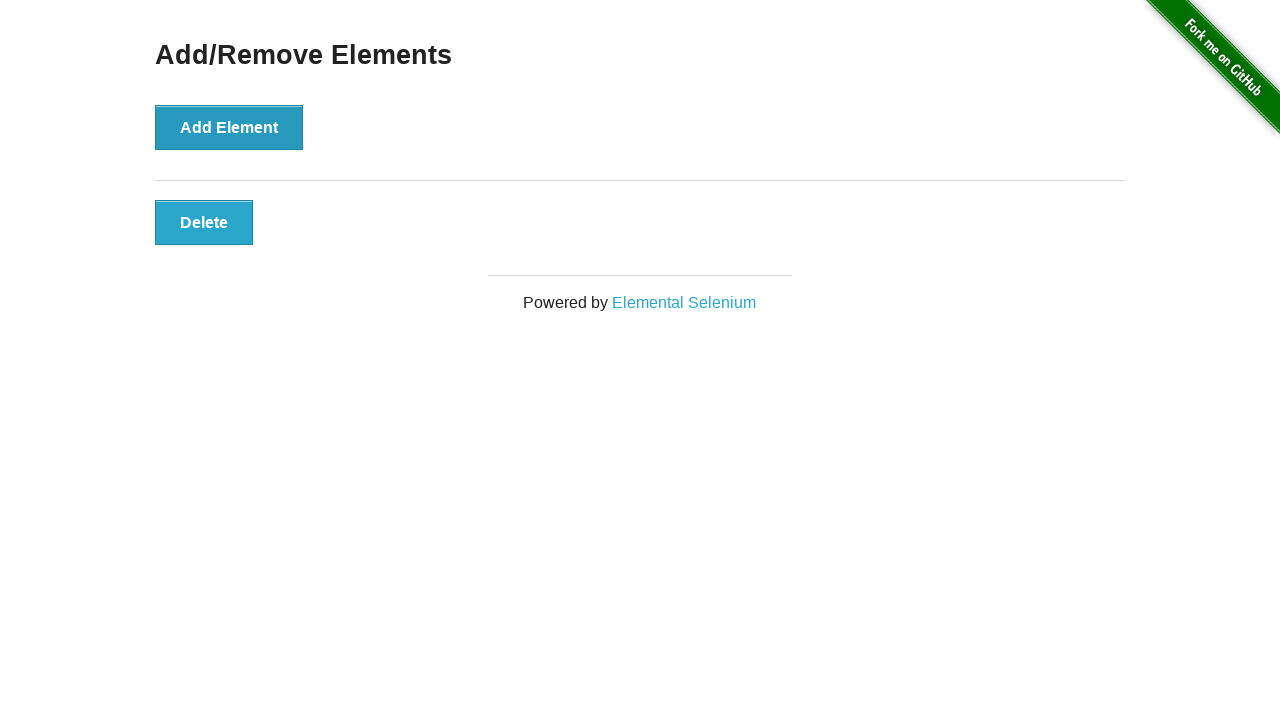

Clicked add element button (second click) at (229, 127) on button[onclick="addElement()"]
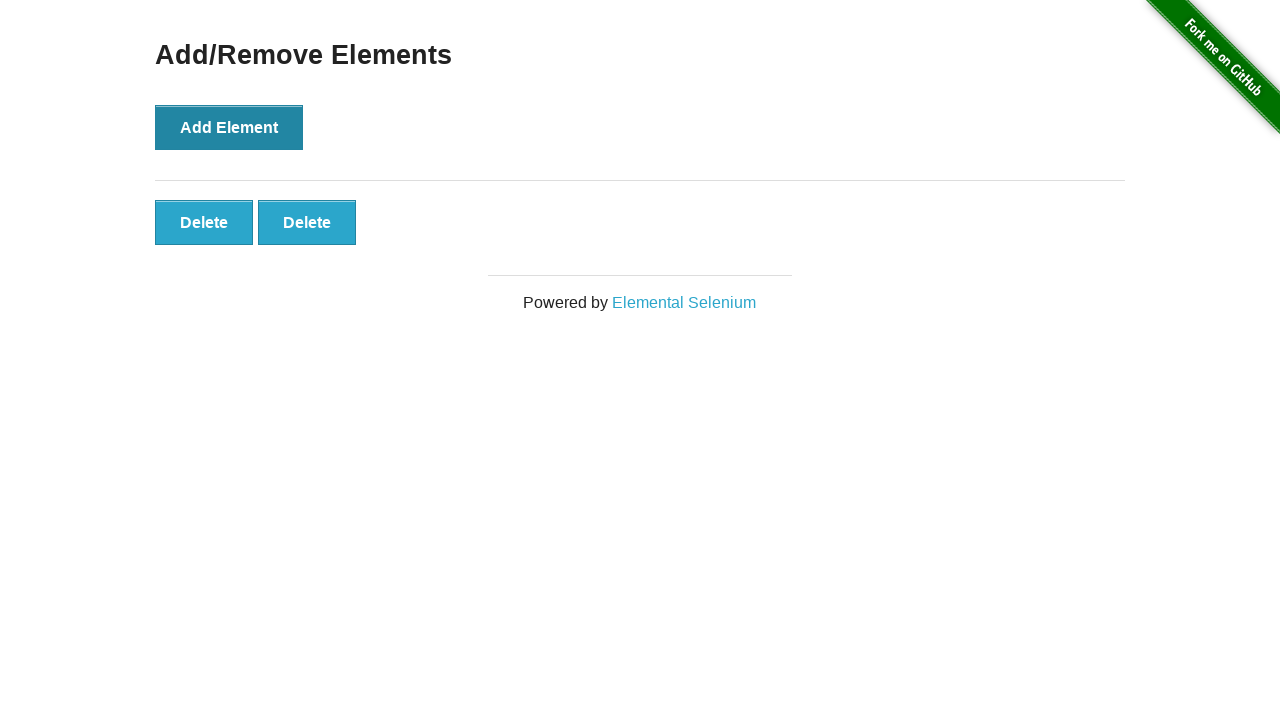

Delete buttons appeared after adding elements
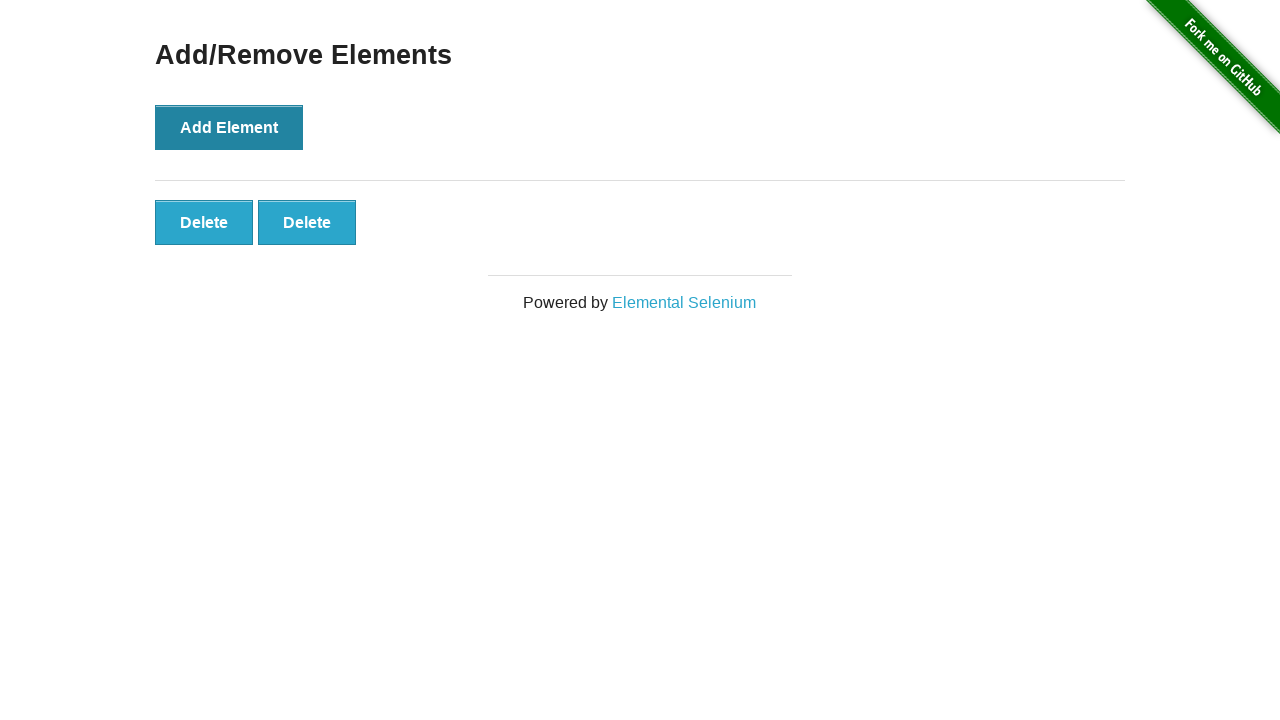

Clicked the second delete button to remove it at (307, 222) on (//button[@onclick="deleteElement()"])[2]
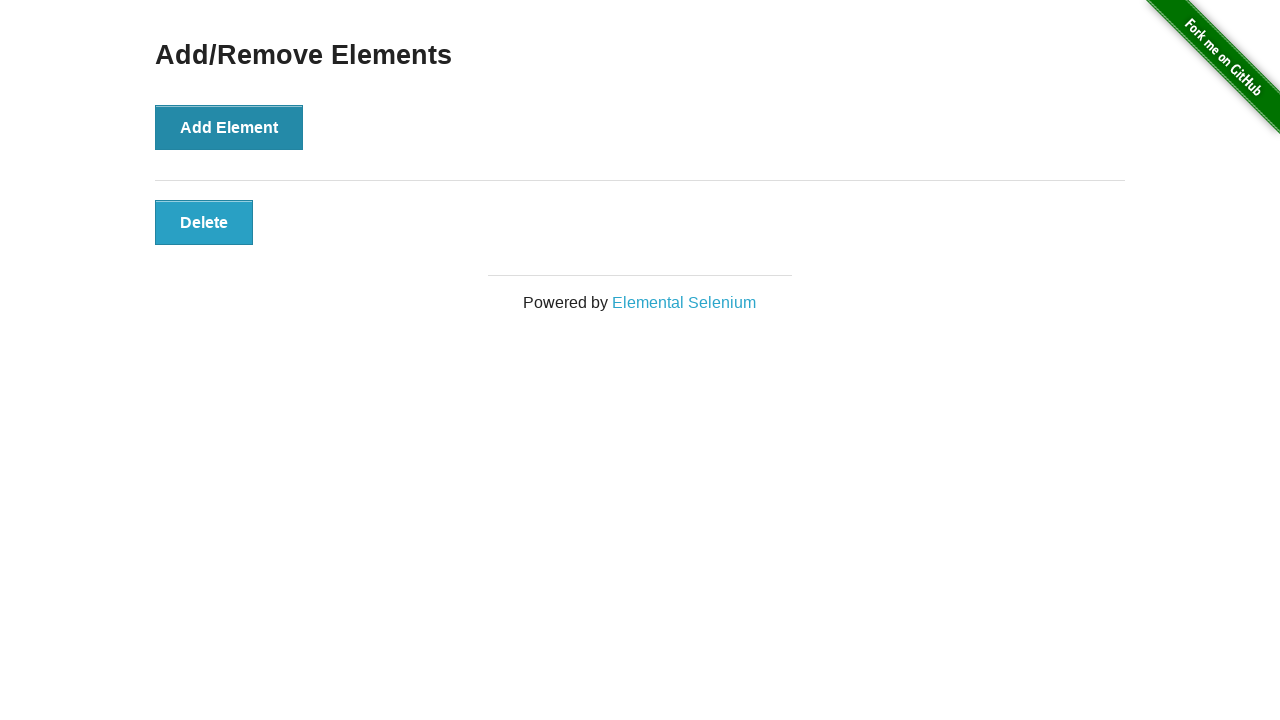

Clicked the first (remaining) delete button to remove it at (204, 222) on (//button[@onclick="deleteElement()"])[1]
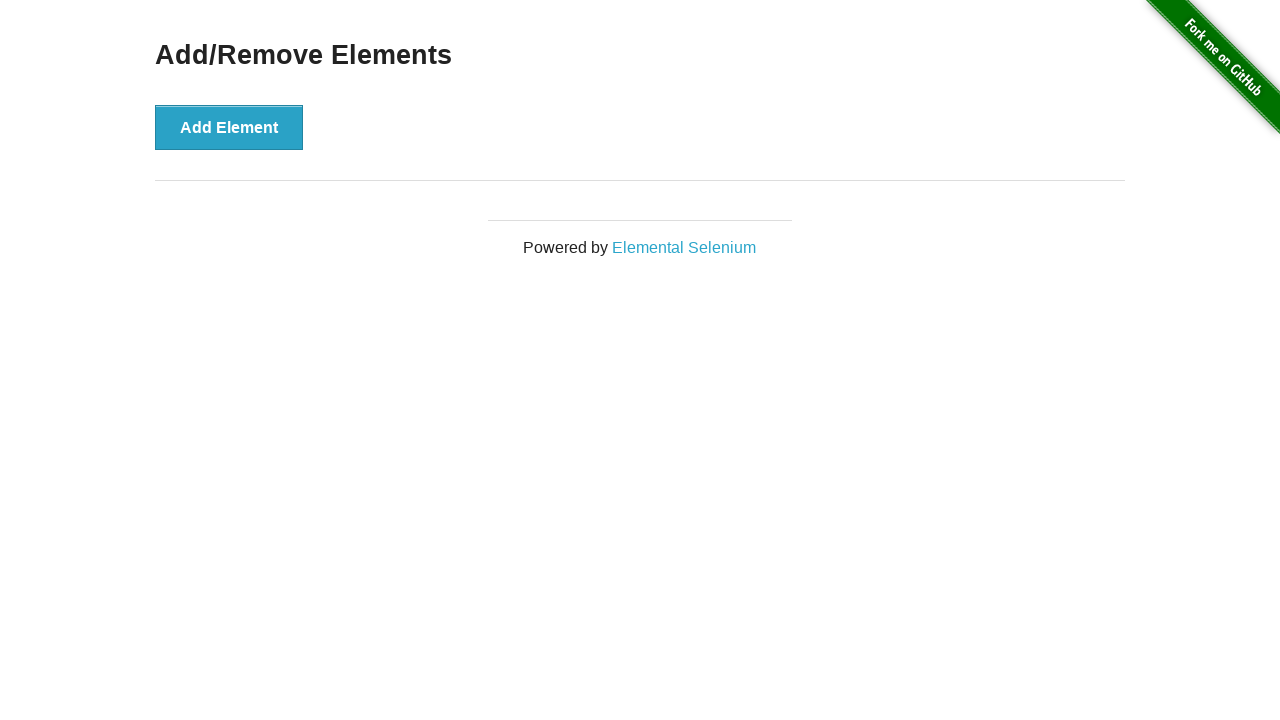

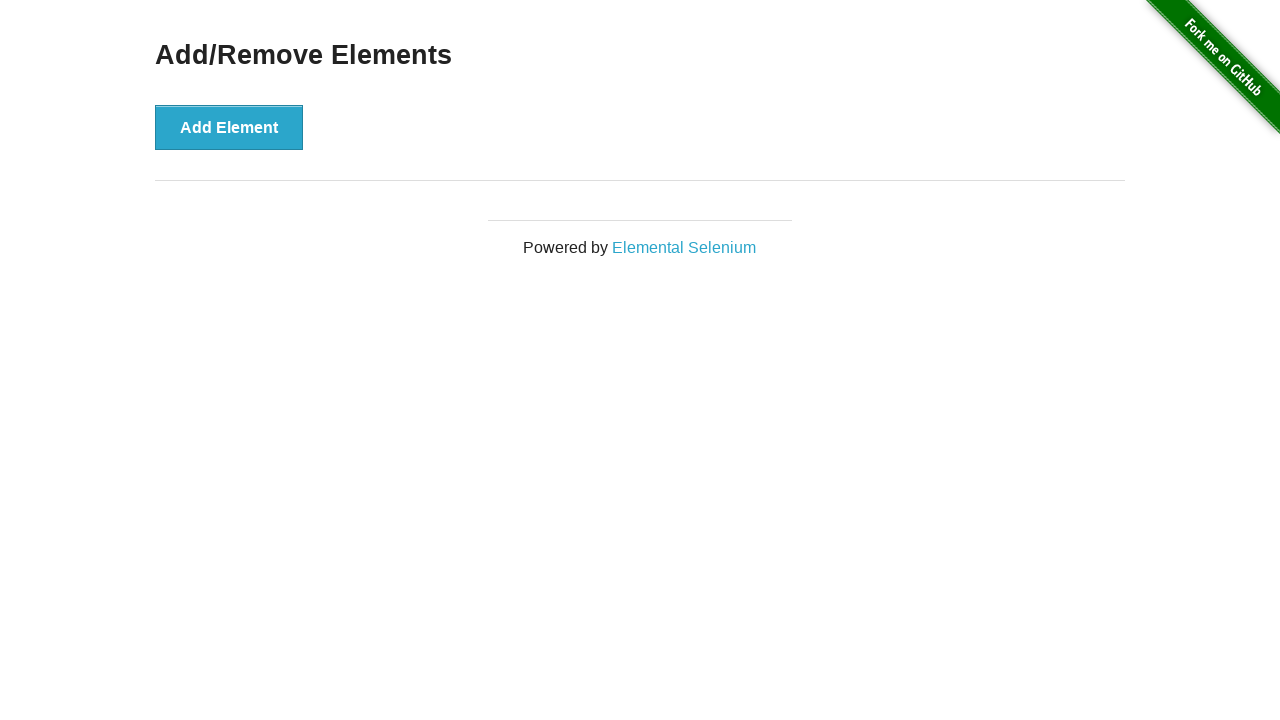